Tests that entered text is trimmed when editing a todo item

Starting URL: https://demo.playwright.dev/todomvc

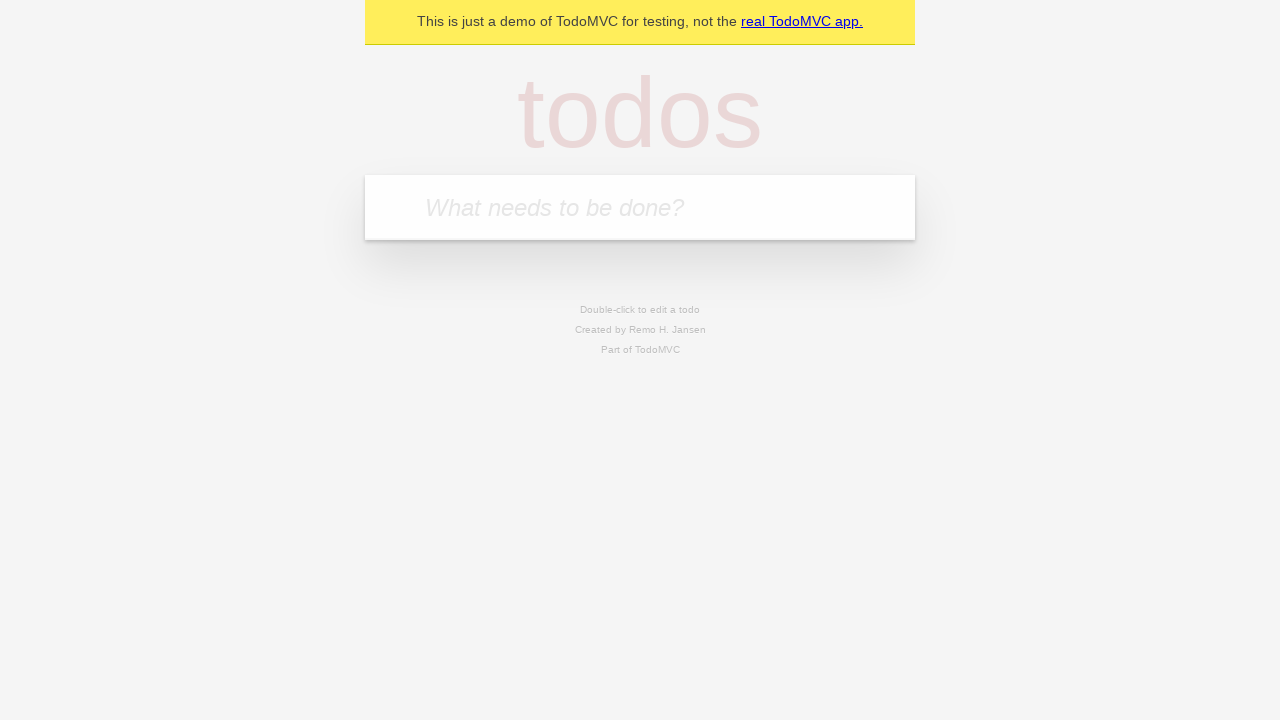

Filled new todo input with 'buy some cheese' on .new-todo
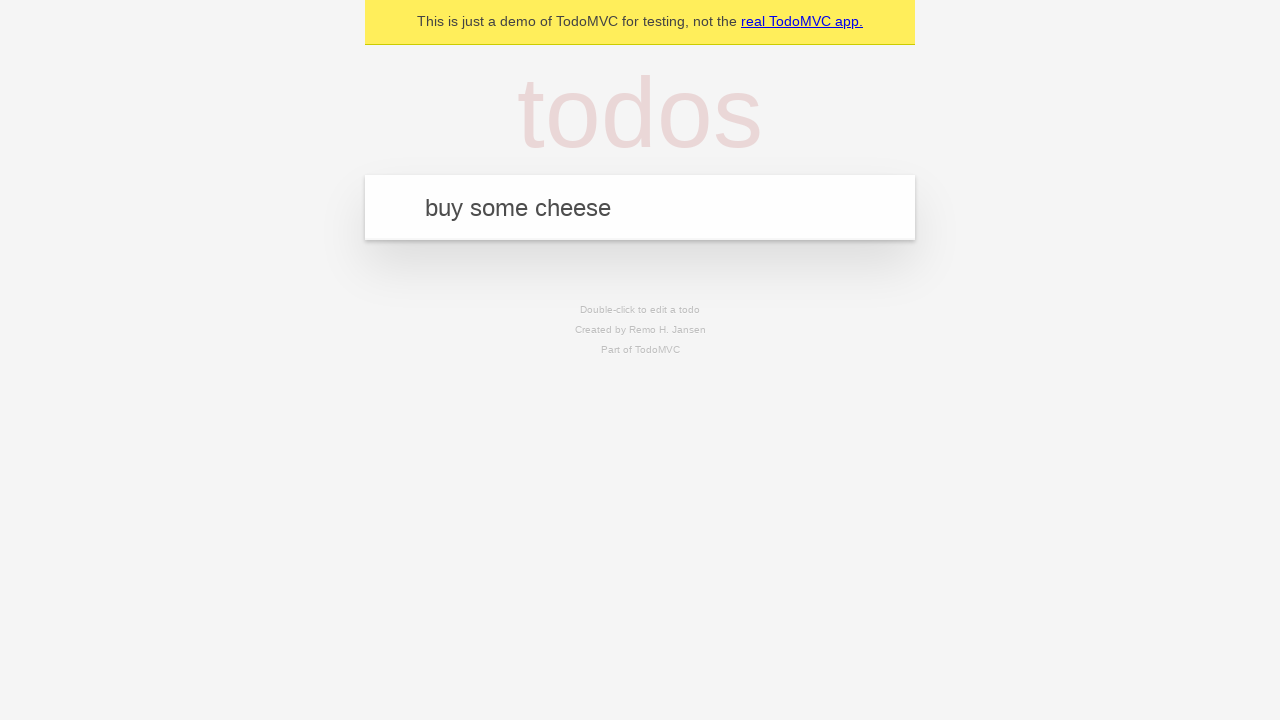

Pressed Enter to create first todo on .new-todo
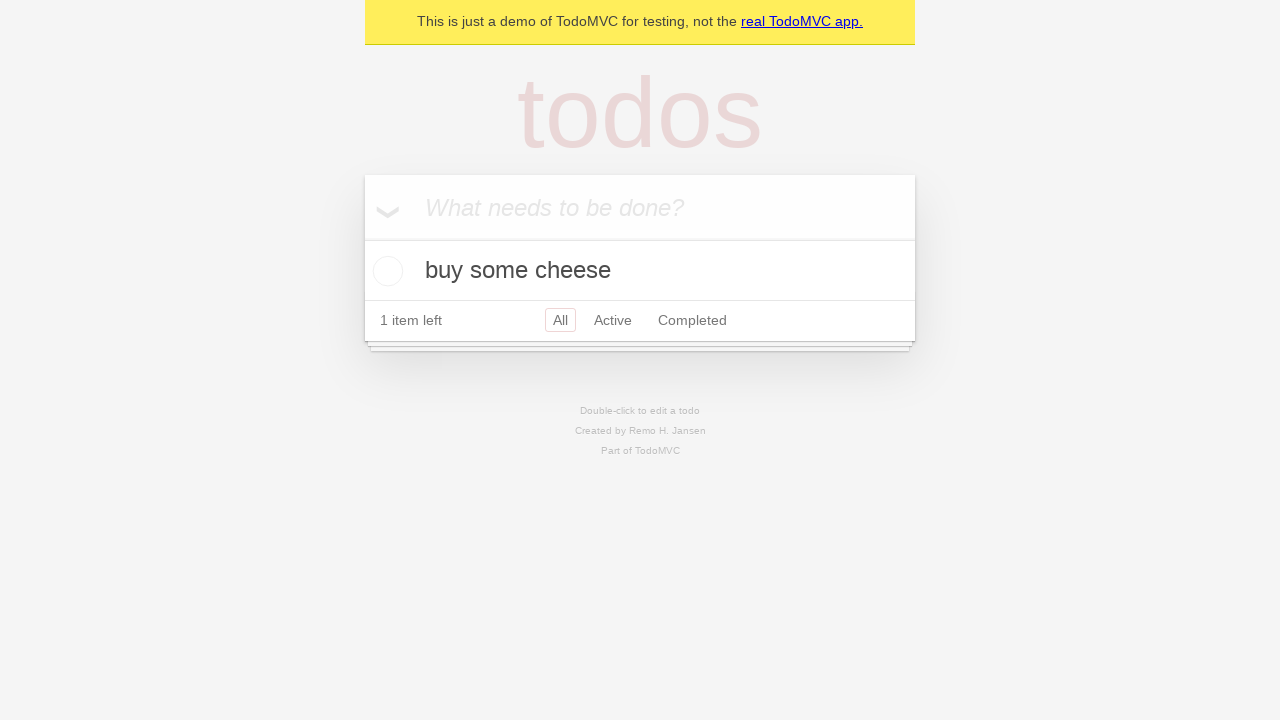

Filled new todo input with 'feed the cat' on .new-todo
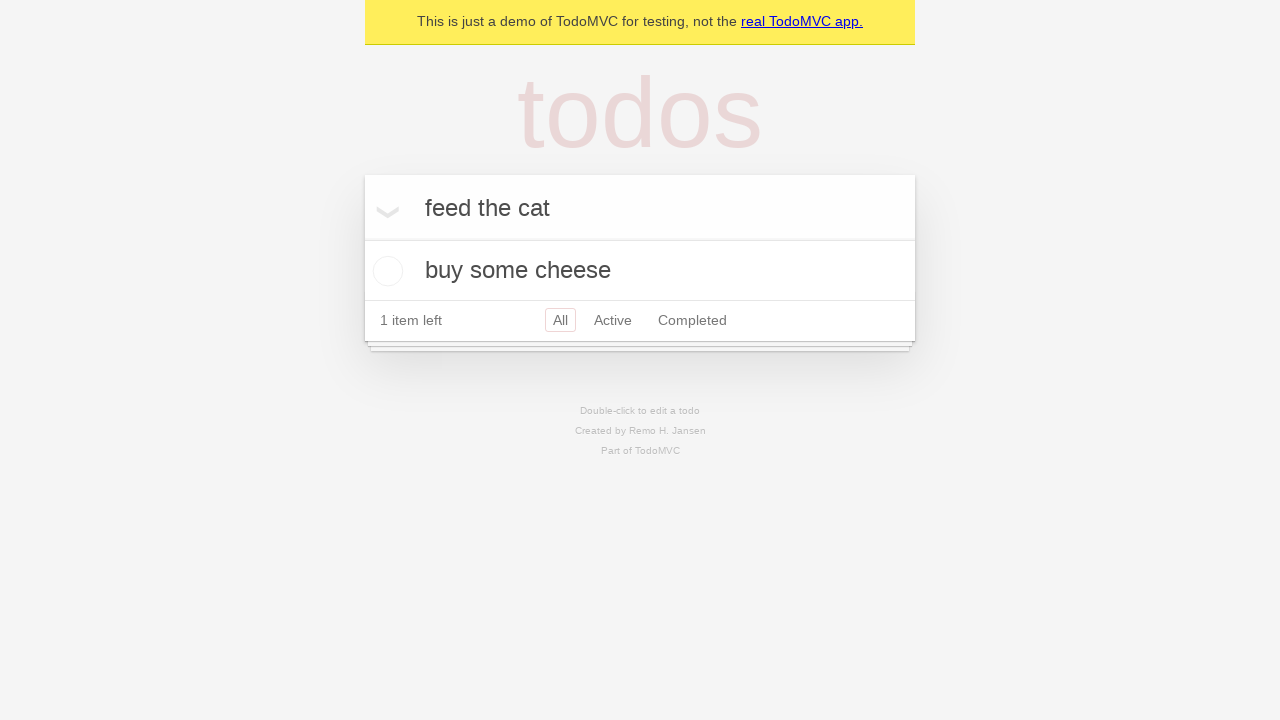

Pressed Enter to create second todo on .new-todo
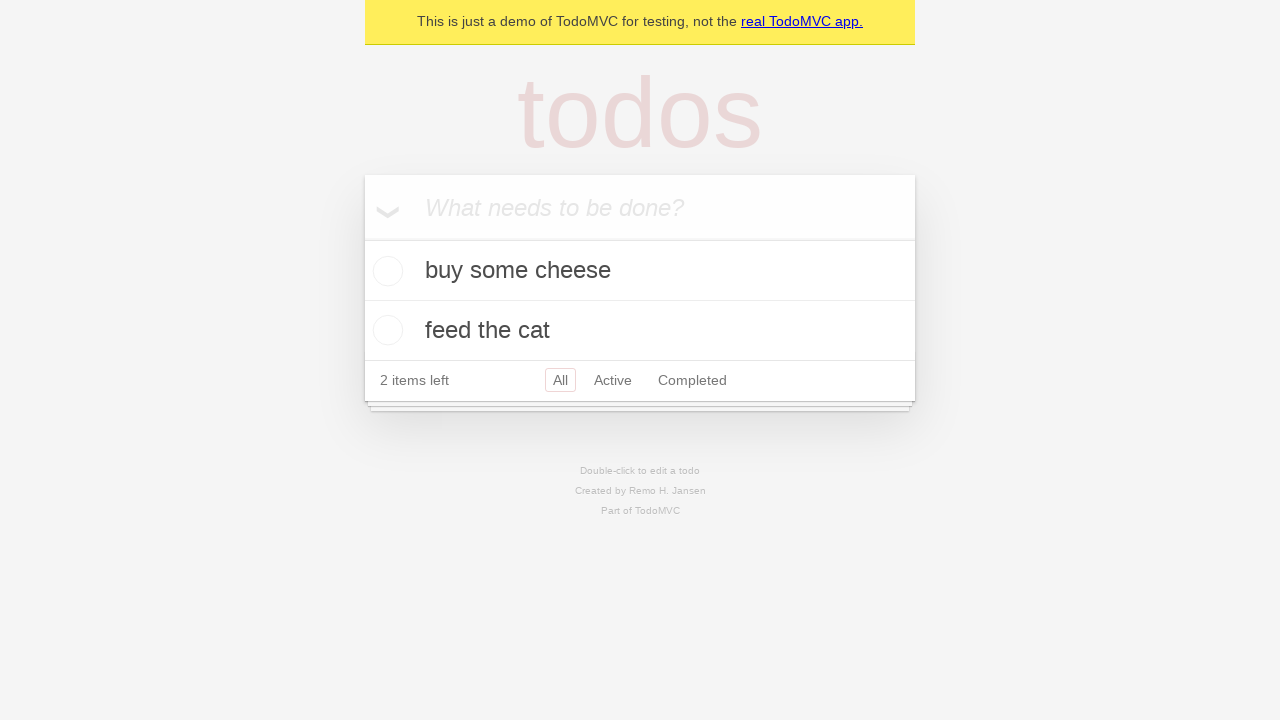

Filled new todo input with 'book a doctors appointment' on .new-todo
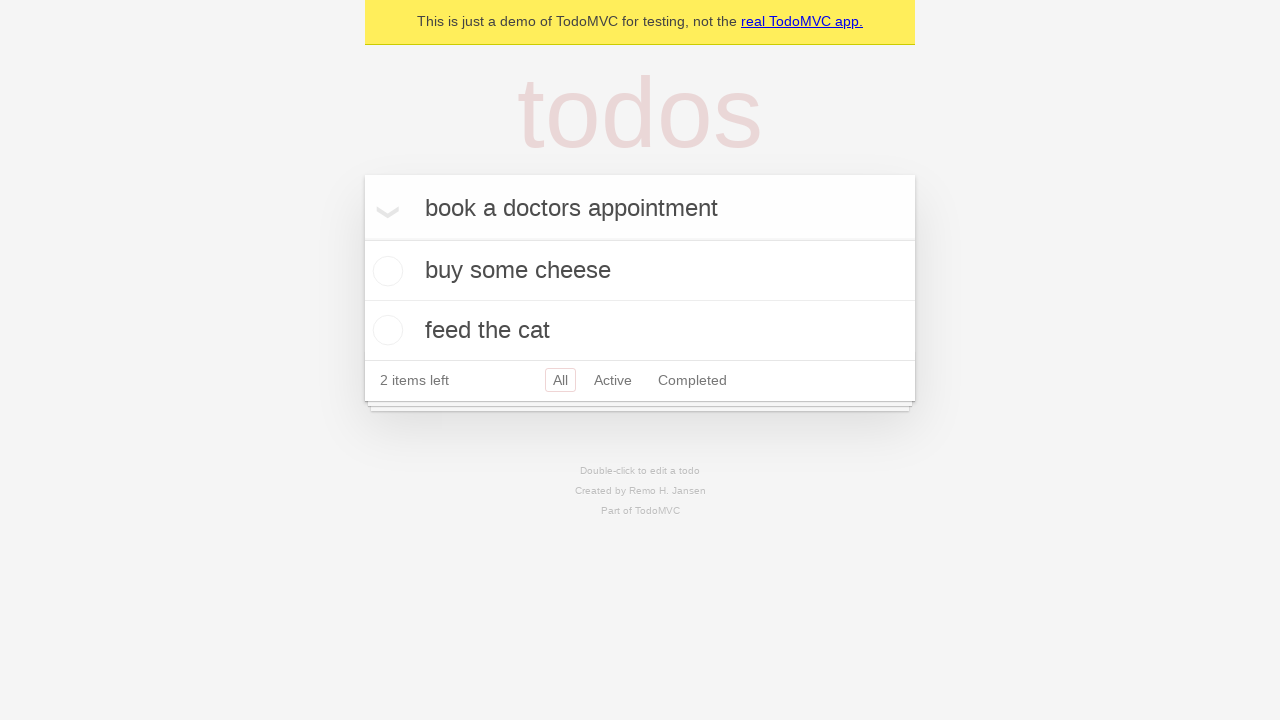

Pressed Enter to create third todo on .new-todo
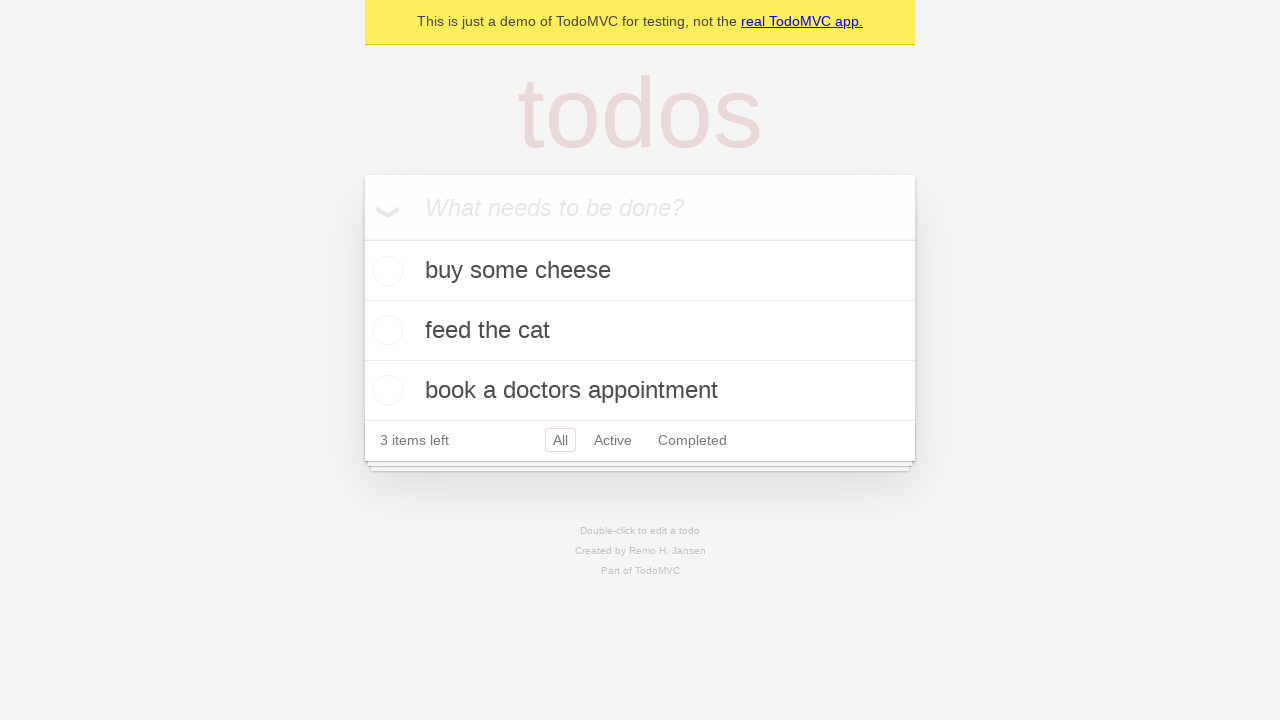

Waited for third todo item to be added to the list
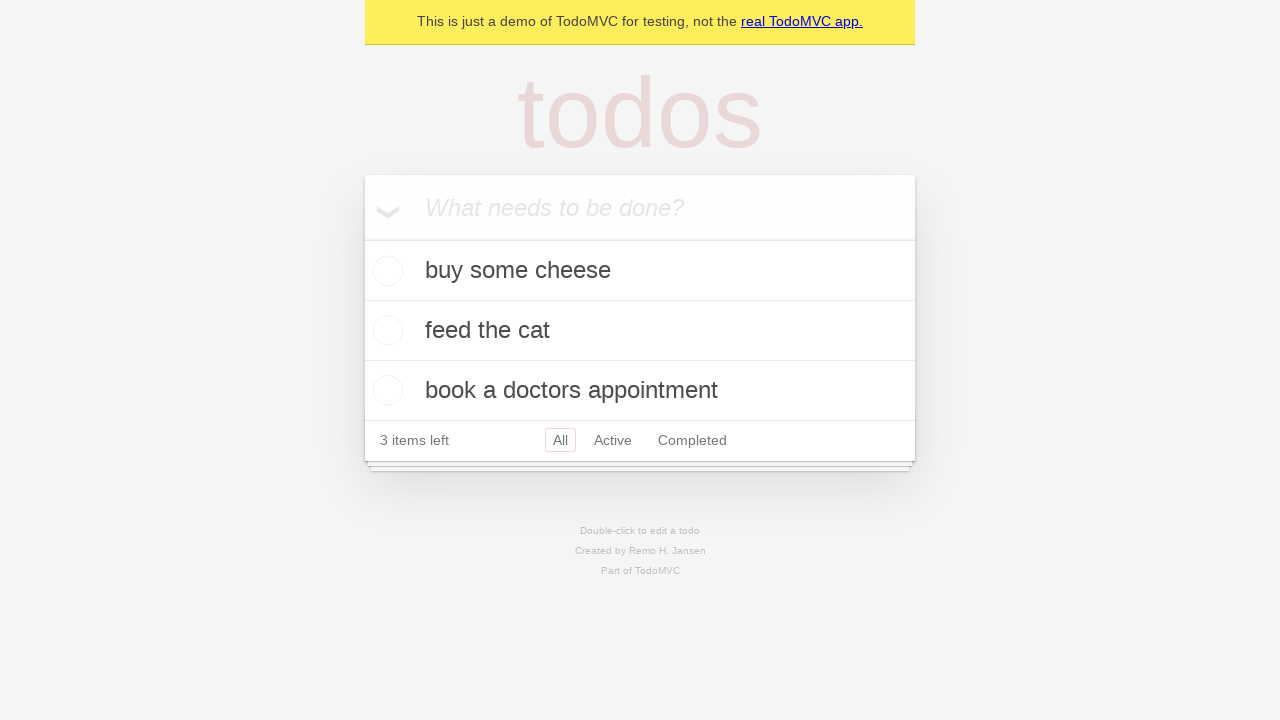

Double-clicked on second todo item to enter edit mode at (640, 331) on .todo-list li >> nth=1
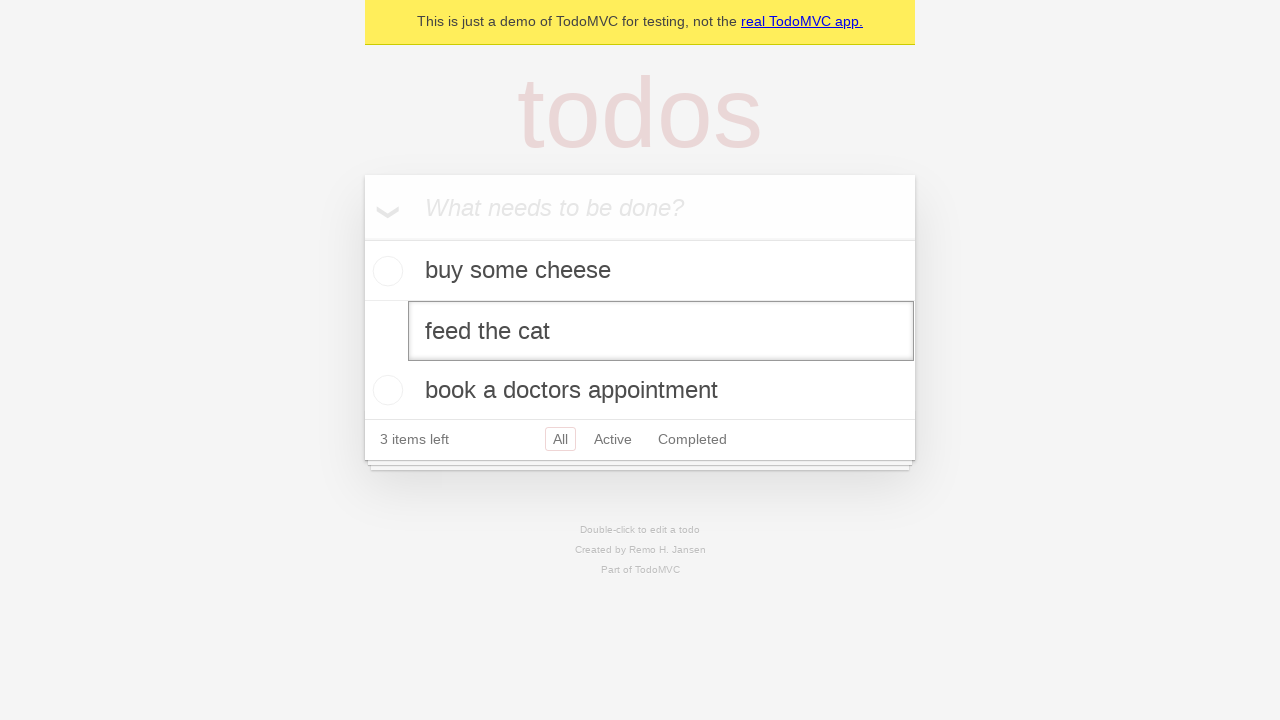

Filled edit field with text containing leading and trailing whitespace on .todo-list li >> nth=1 >> .edit
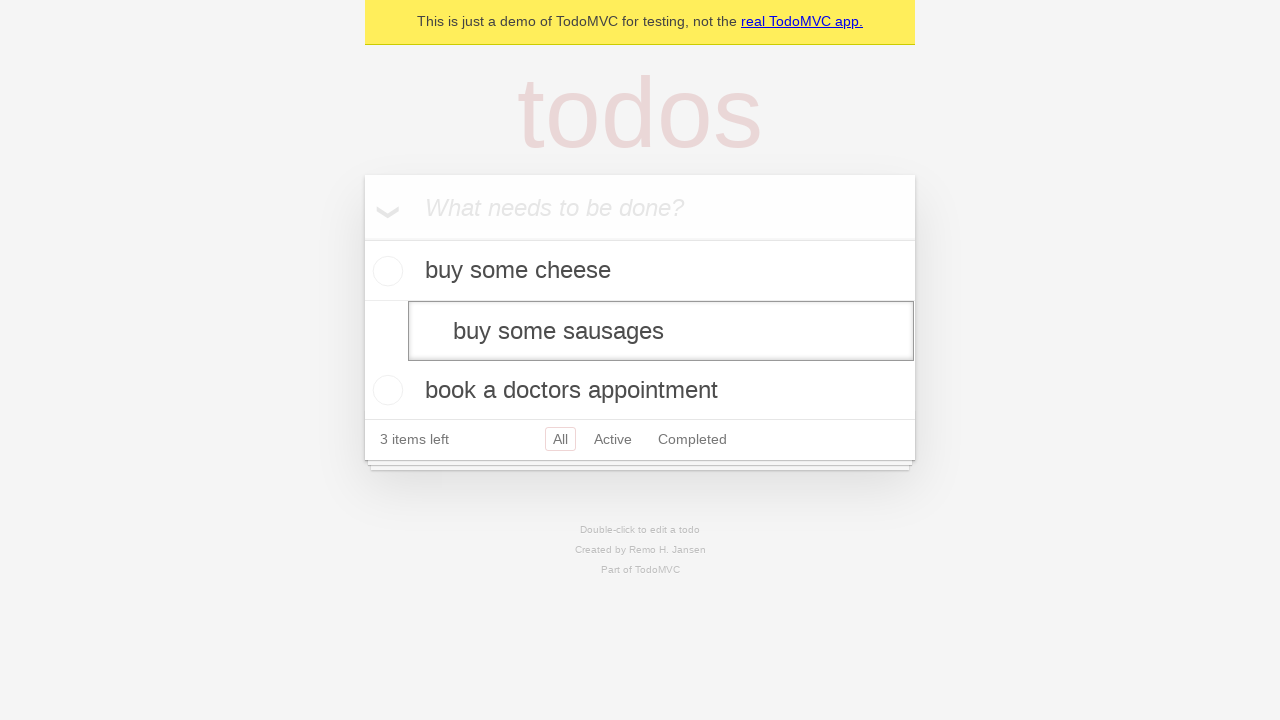

Pressed Enter to save edited todo, expecting whitespace to be trimmed on .todo-list li >> nth=1 >> .edit
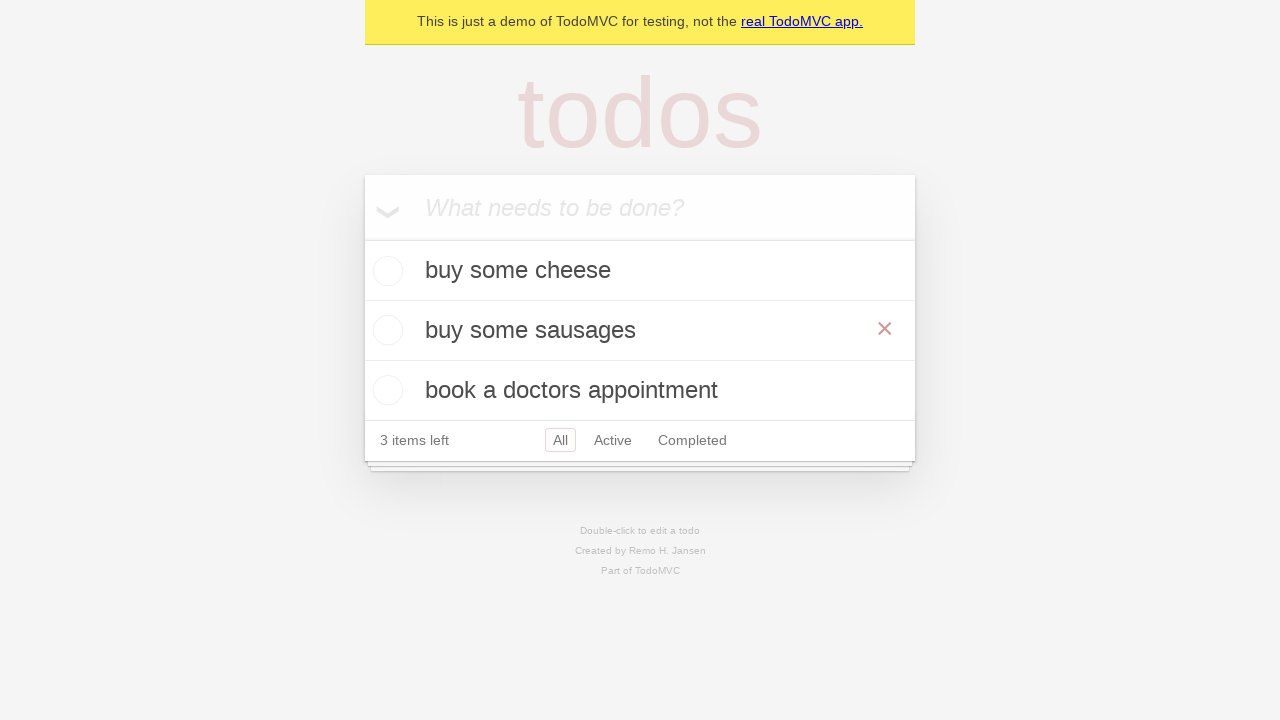

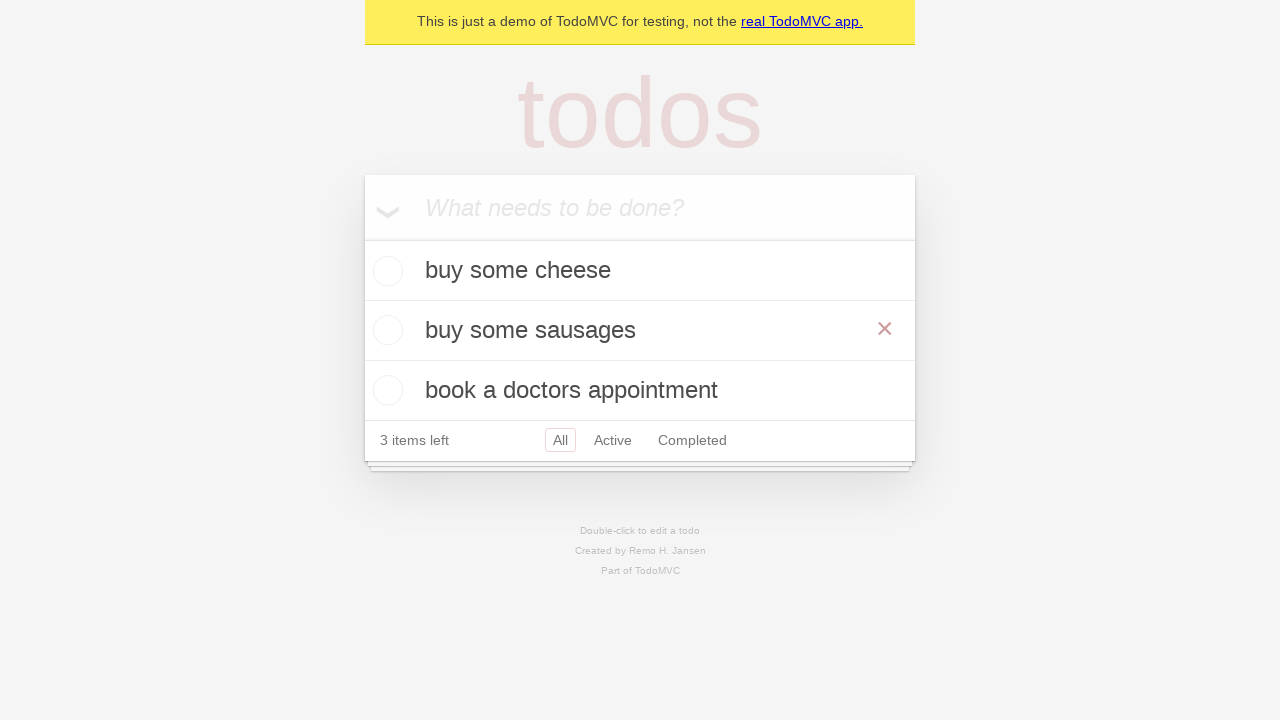